Tests the Upload and Download functionality on DemoQA Elements page by clicking the Download link to download a file.

Starting URL: https://demoqa.com

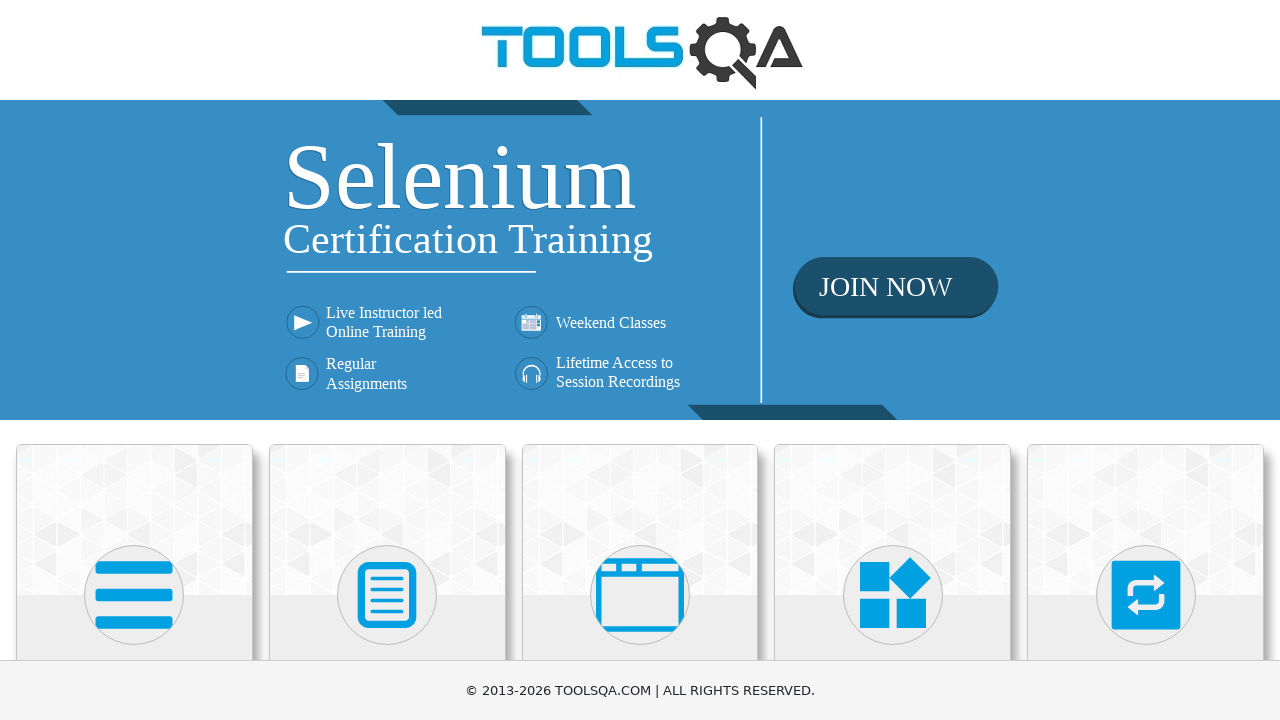

Navigated to DemoQA home page
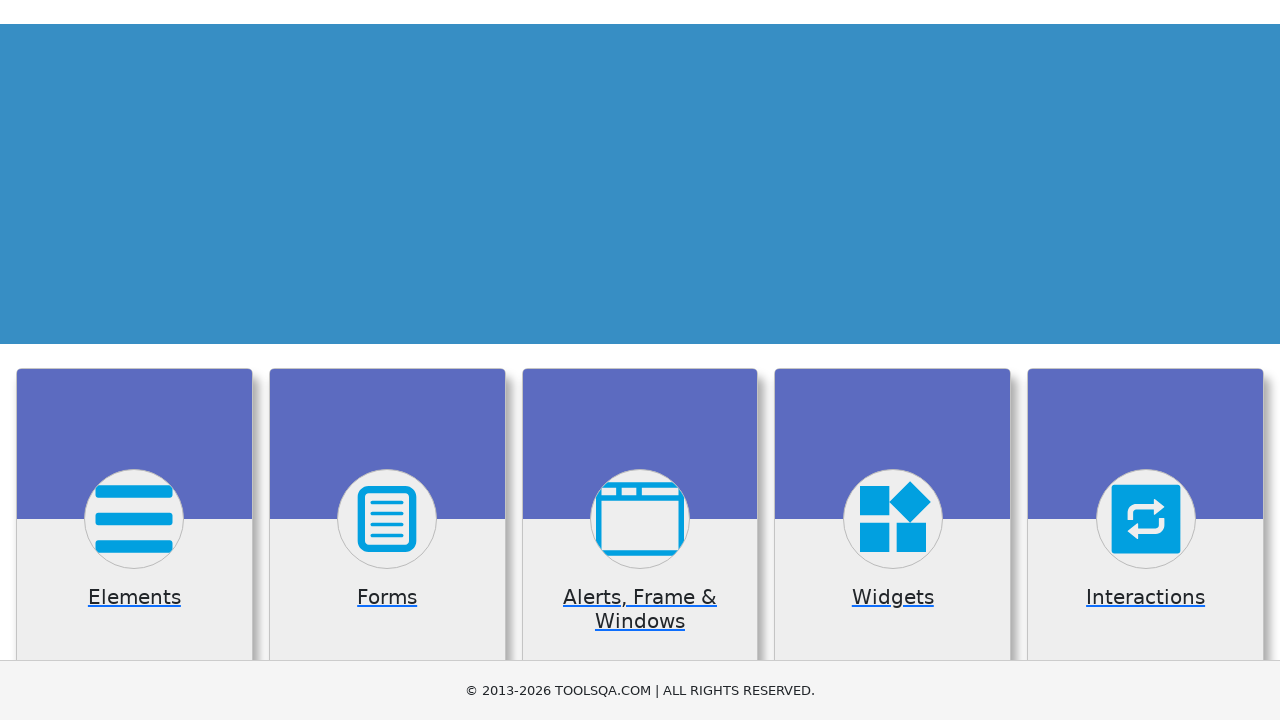

Clicked on Elements card at (134, 360) on text=Elements
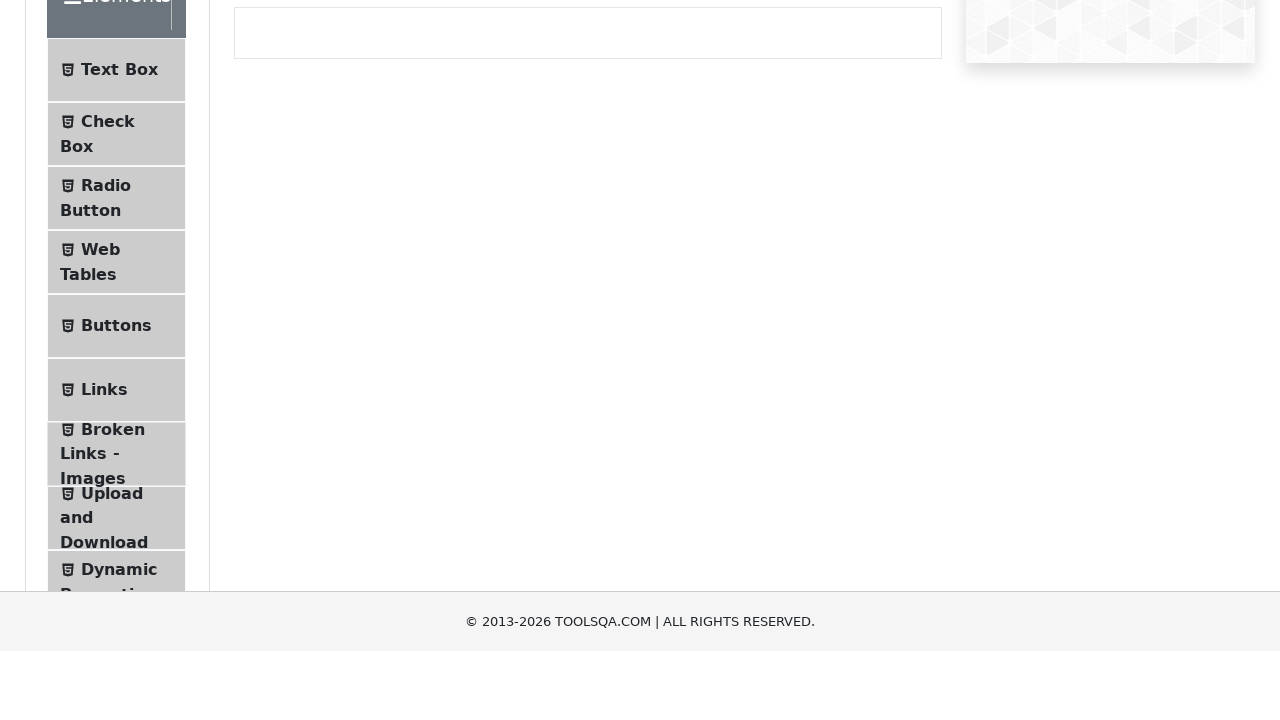

Scrolled Upload and Download menu item into view
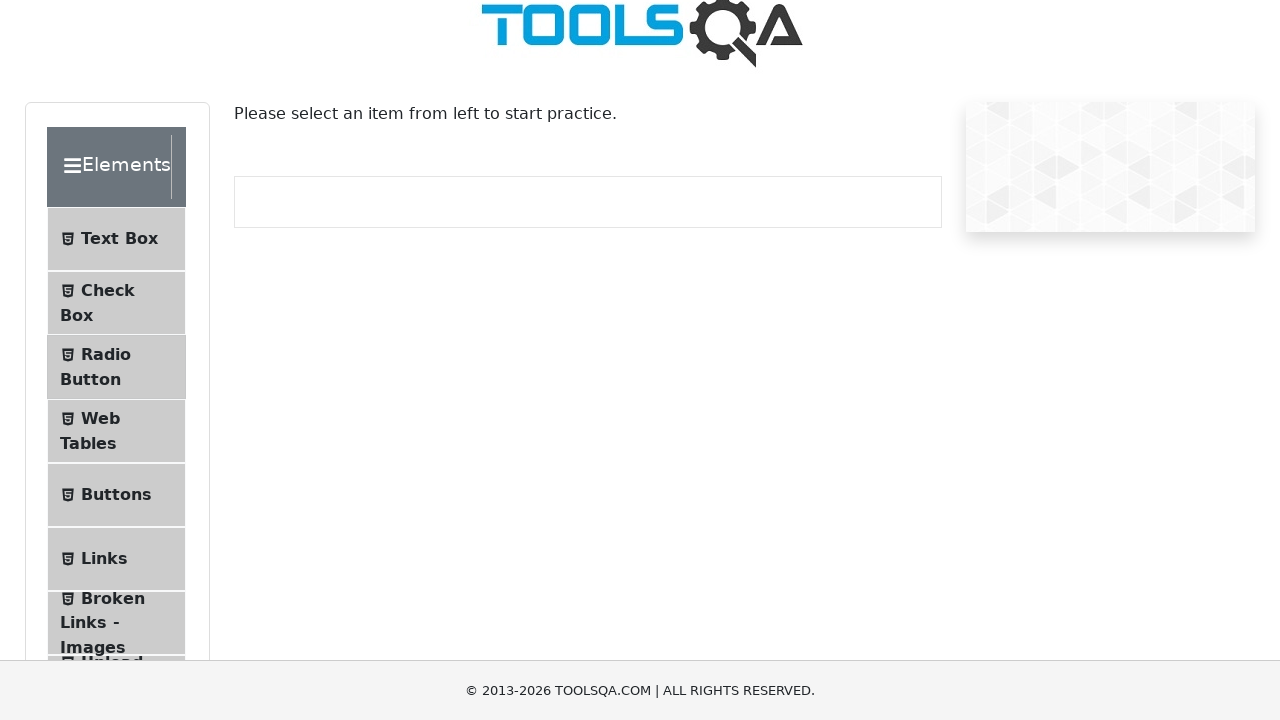

Clicked Upload and Download menu item at (112, 335) on span:has-text('Upload and Download')
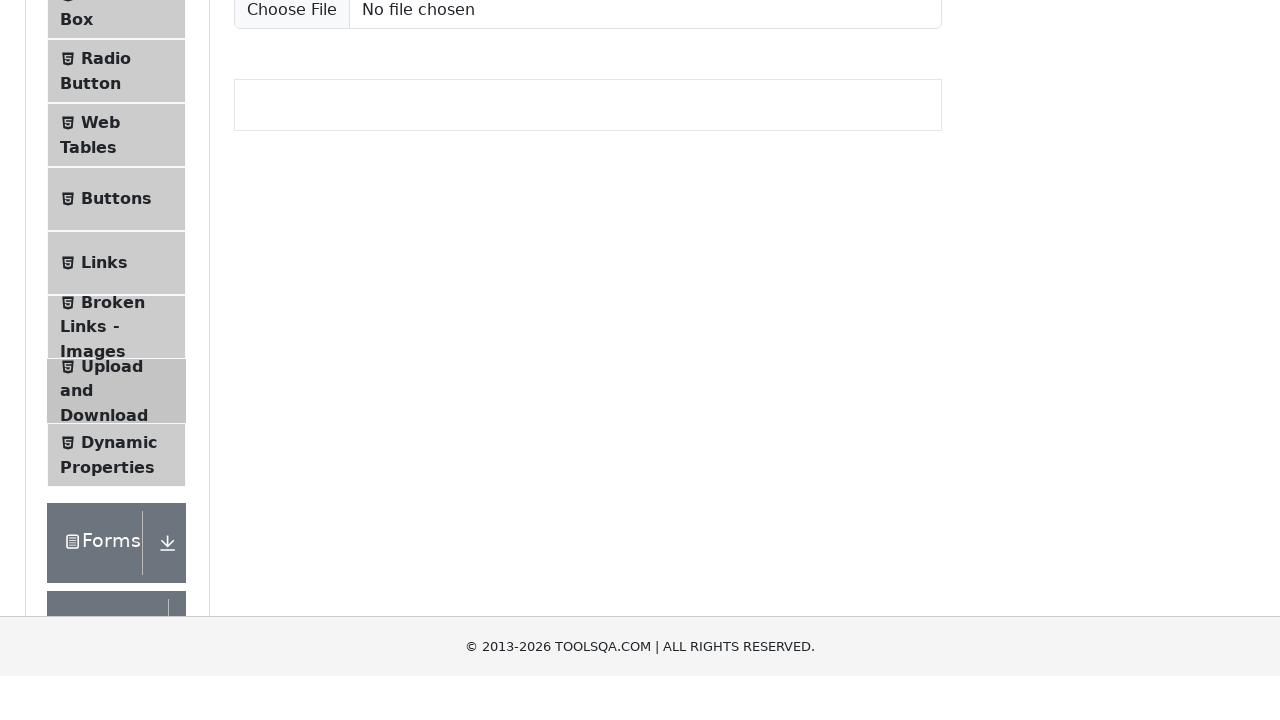

Clicked Download button to initiate file download at (286, 219) on #downloadButton
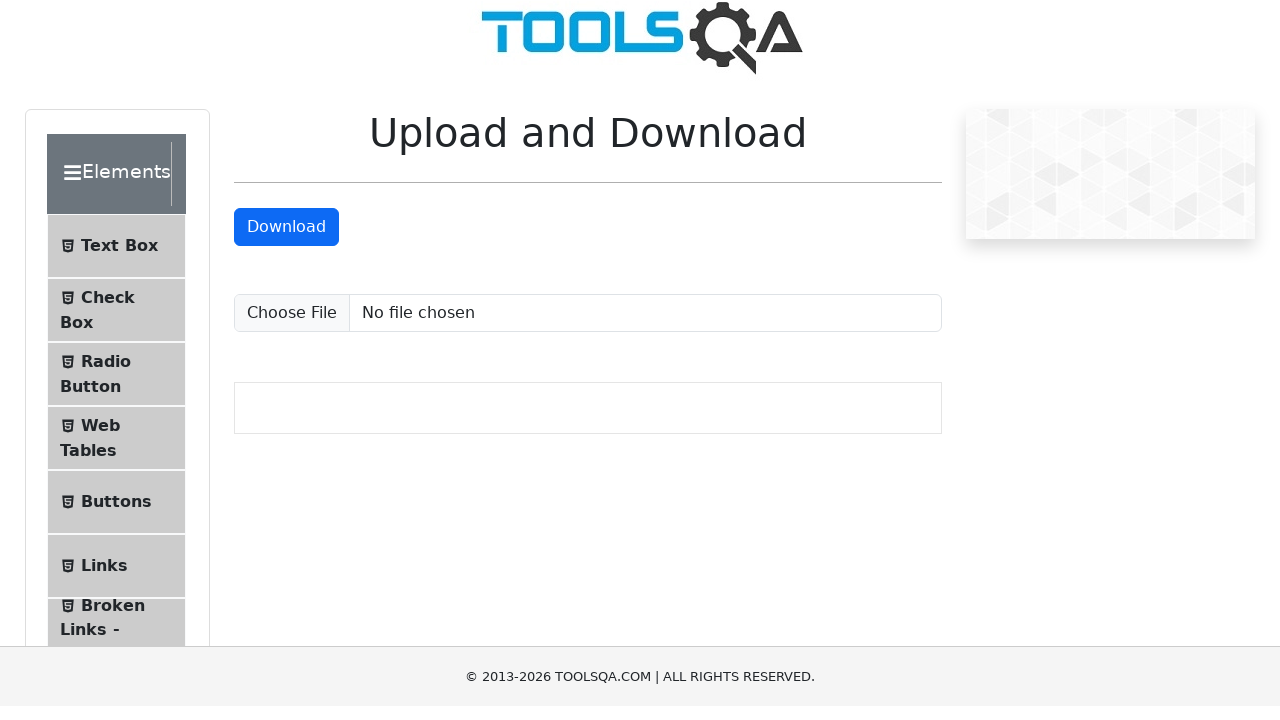

Waited 3 seconds for download to complete
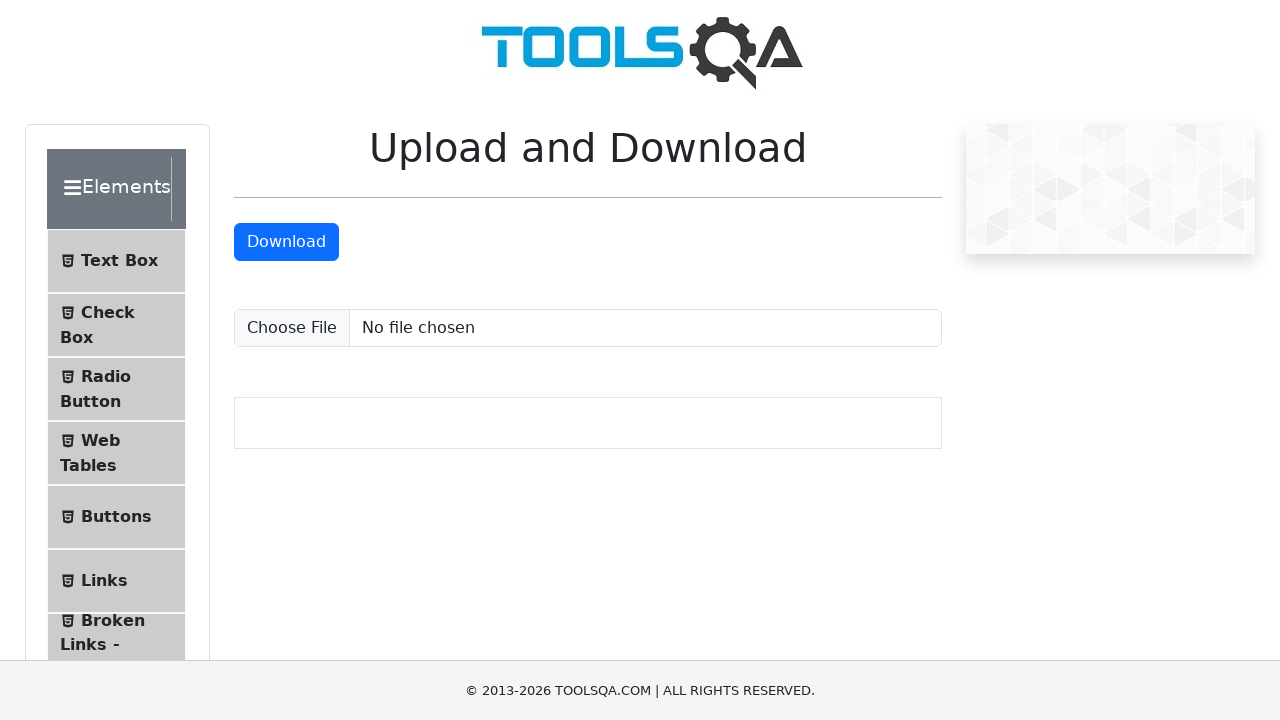

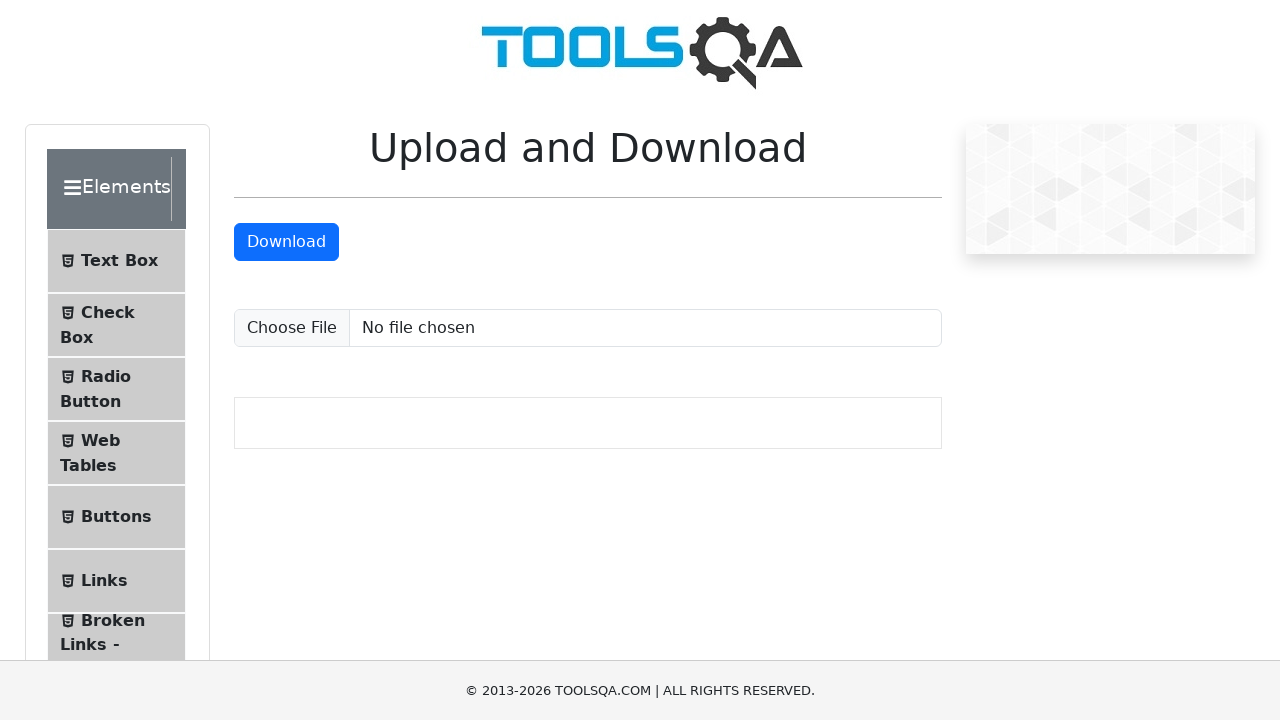